Sets a horizontal slider to a specific value using JavaScript and verifies the change

Starting URL: https://the-internet.herokuapp.com/horizontal_slider

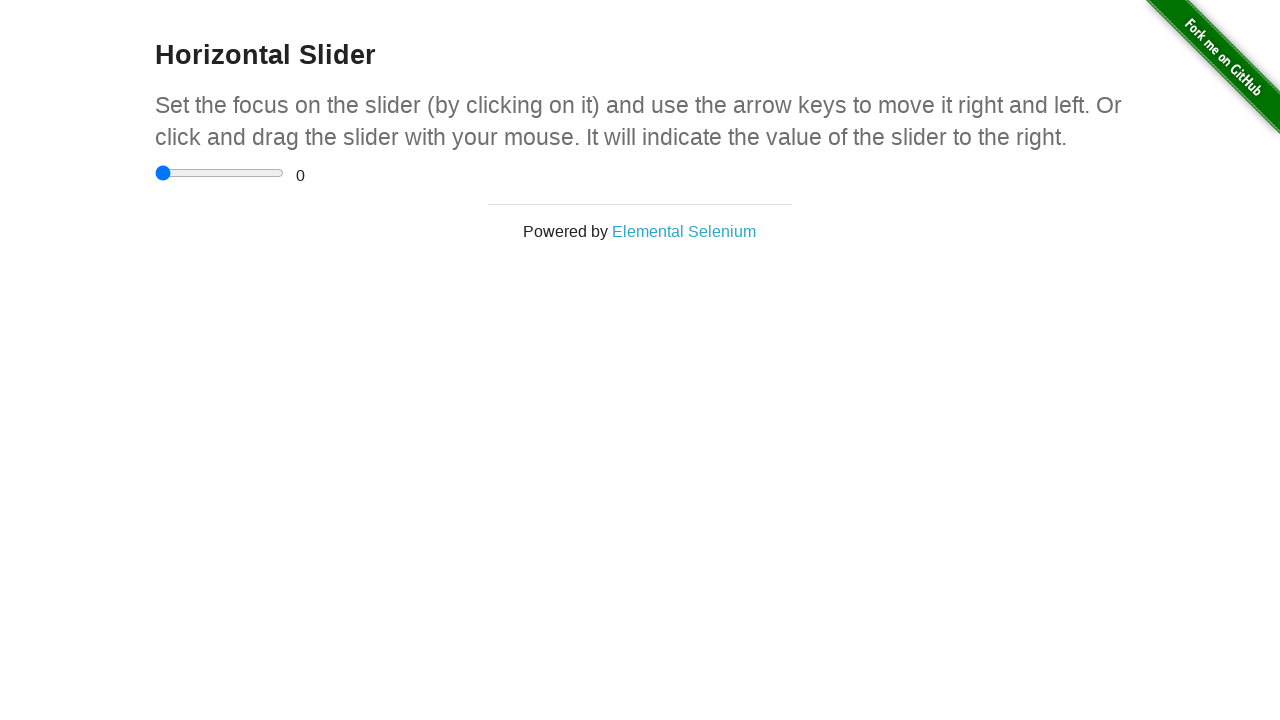

Located horizontal slider element
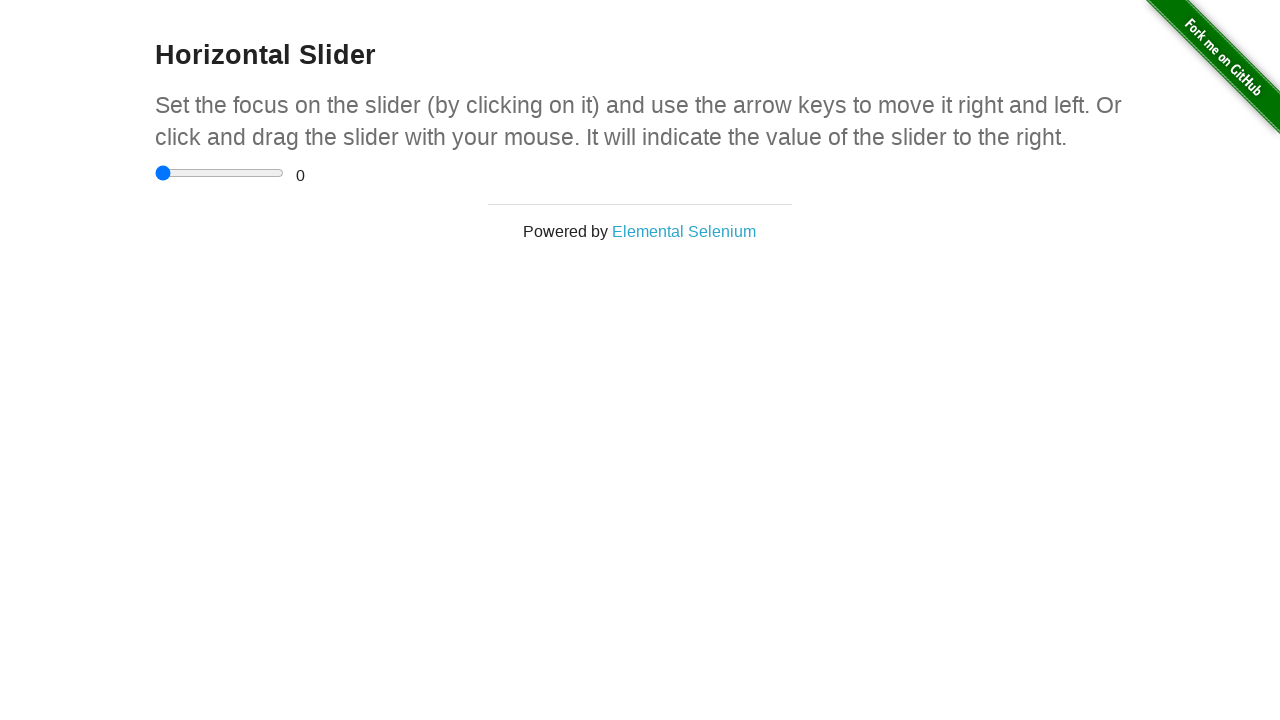

Set slider value to 2.5 using JavaScript and dispatched change event
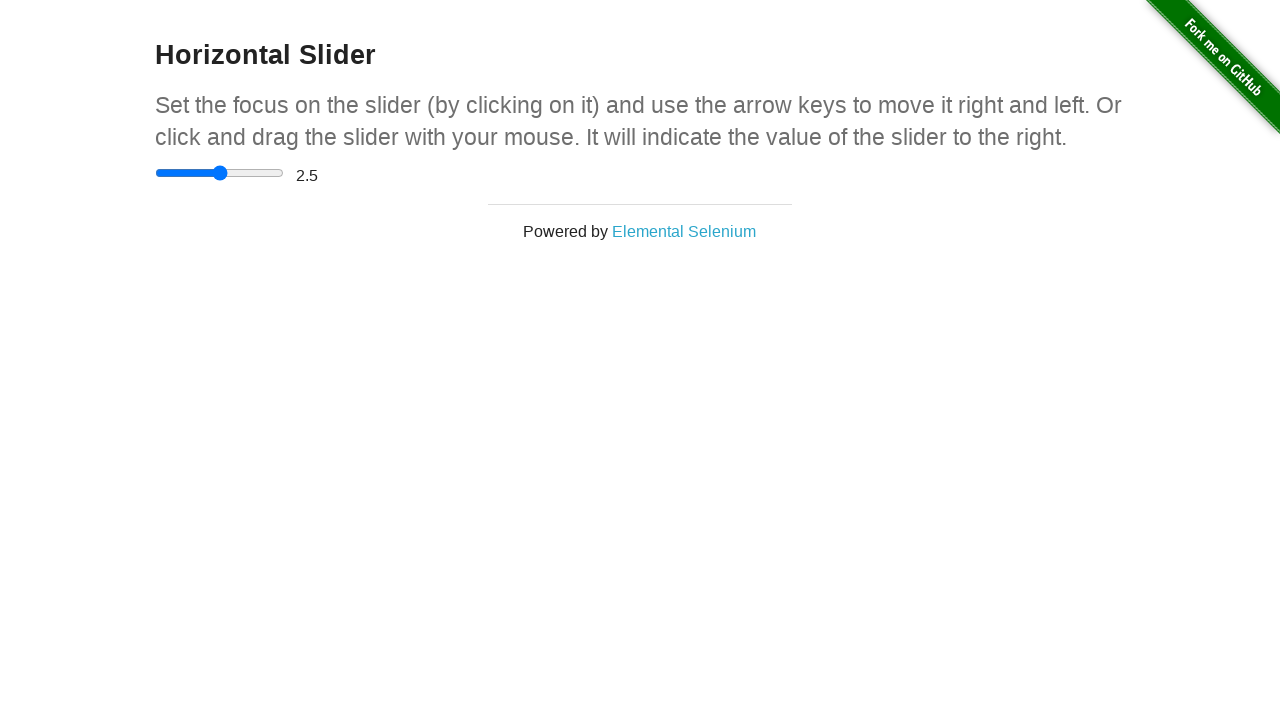

Waited 100ms for slider value to update
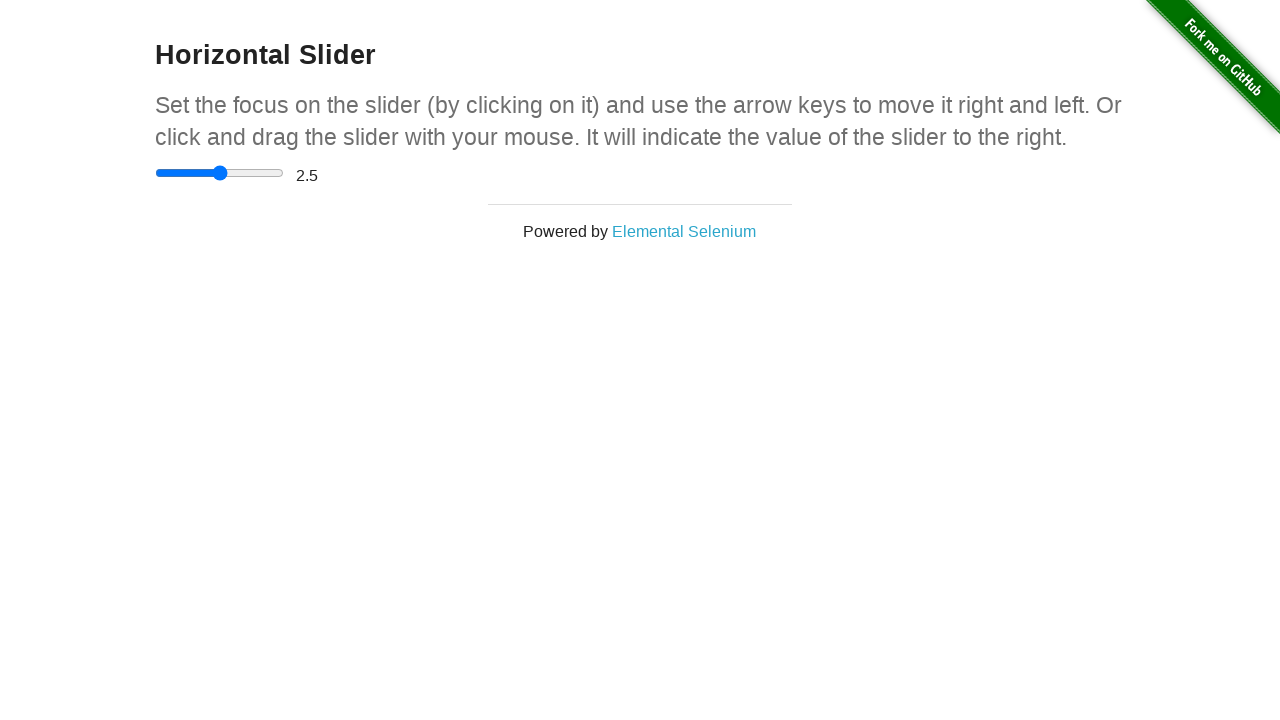

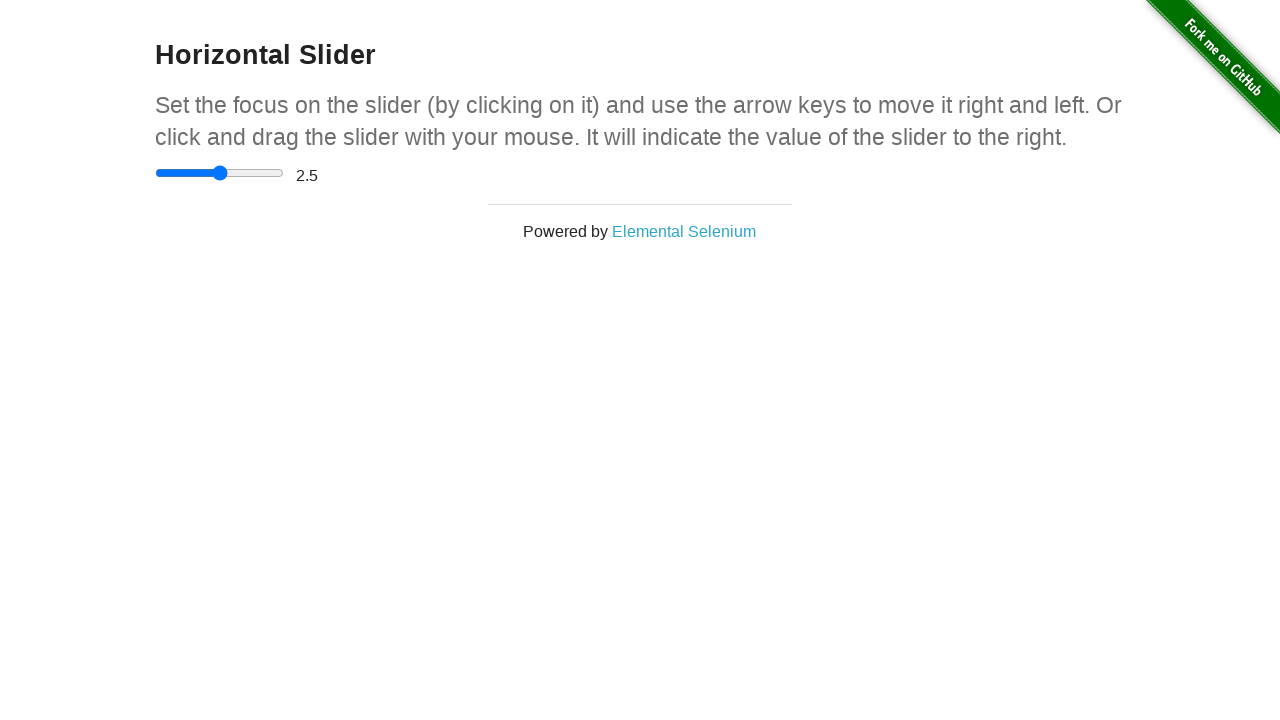